Tests iframe navigation and JavaScript prompt dialog by switching to iframe, clicking a button, and interacting with the prompt

Starting URL: https://www.w3schools.com/js/tryit.asp?filename=tryjs_prompt

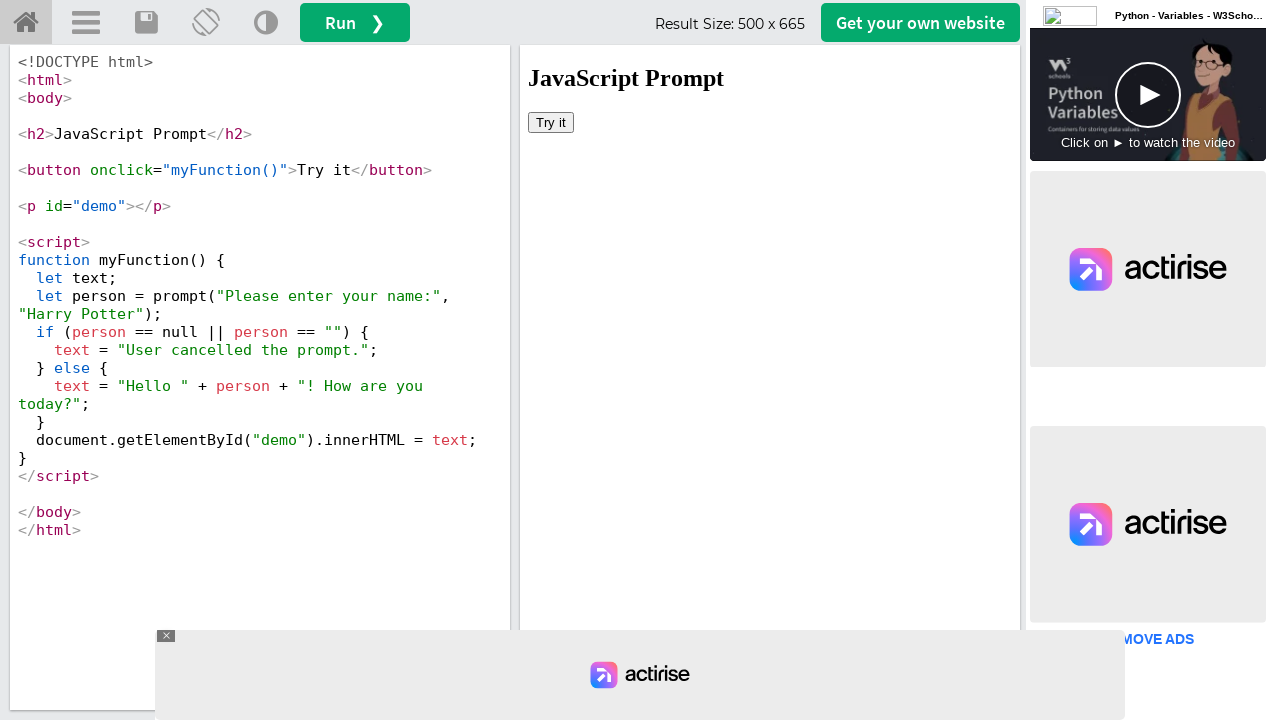

Set up dialog handler to accept prompts with 'Daniil'
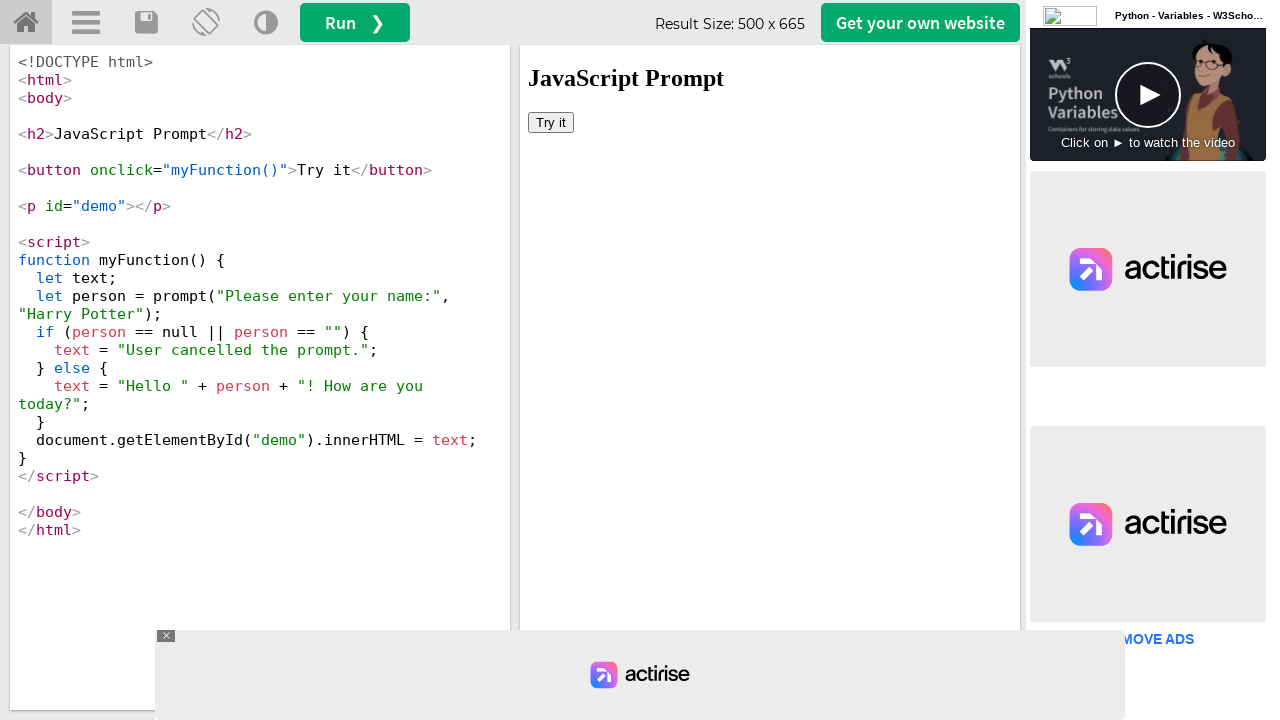

Found iframe element with id 'iframeResult'
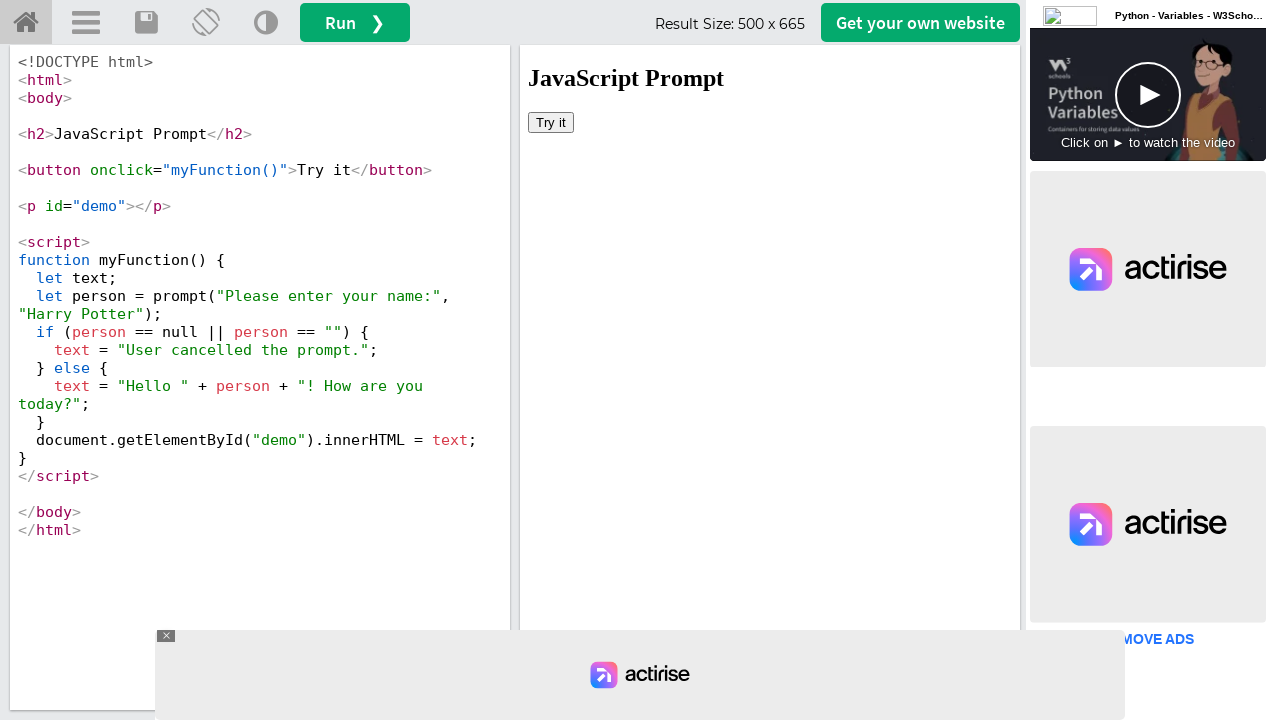

Obtained content frame from iframe element
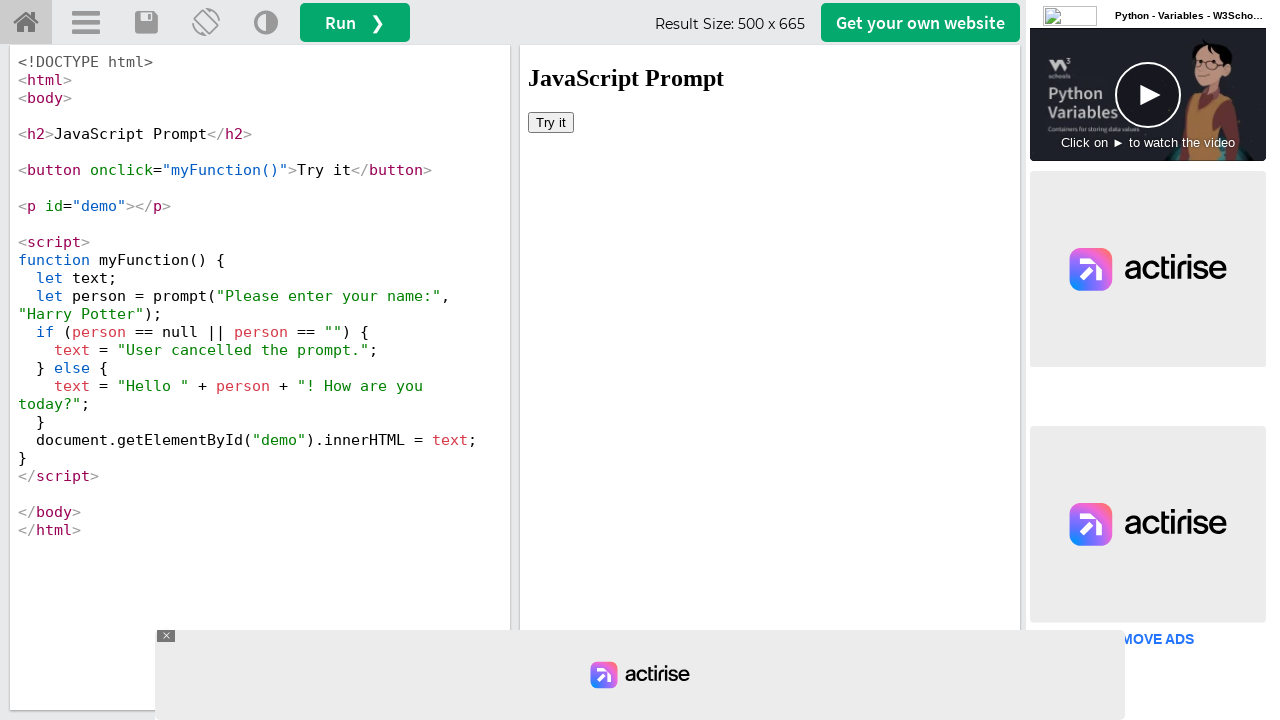

Button with onclick handler found in iframe
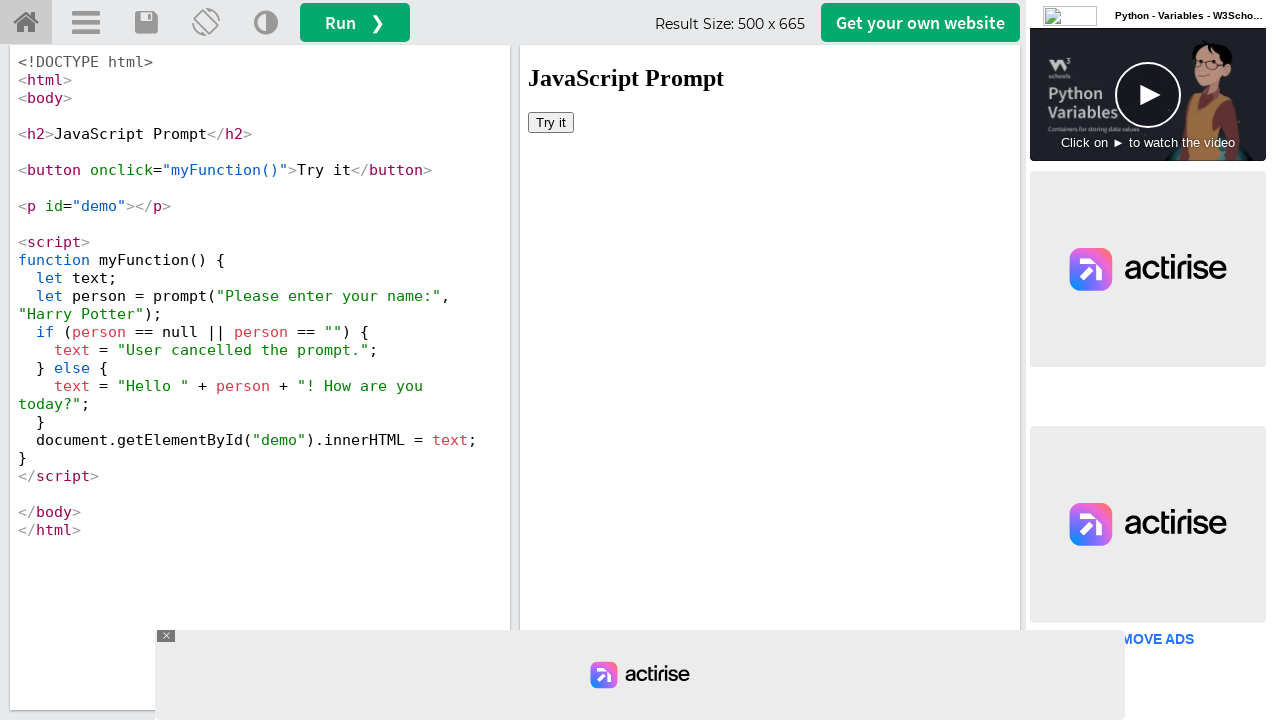

Clicked button inside iframe to trigger prompt dialog at (551, 122) on button[onclick="myFunction()"]
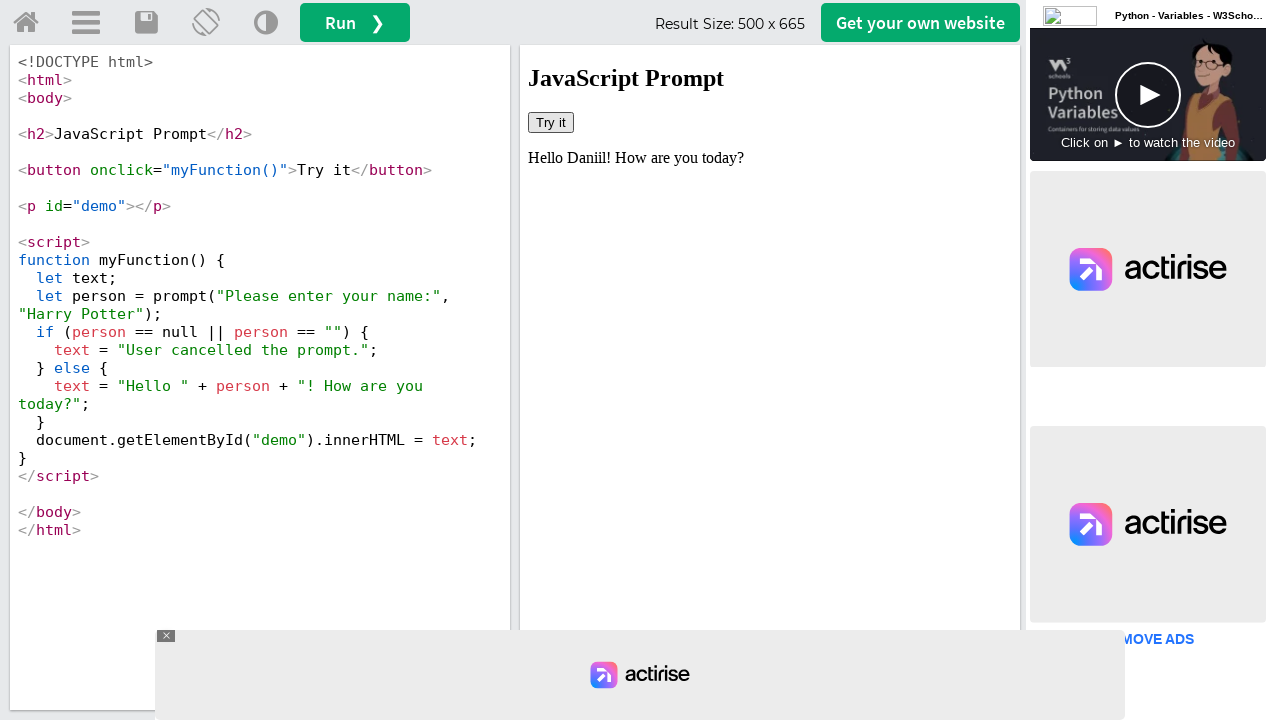

Waited 1000ms for prompt dialog to be handled
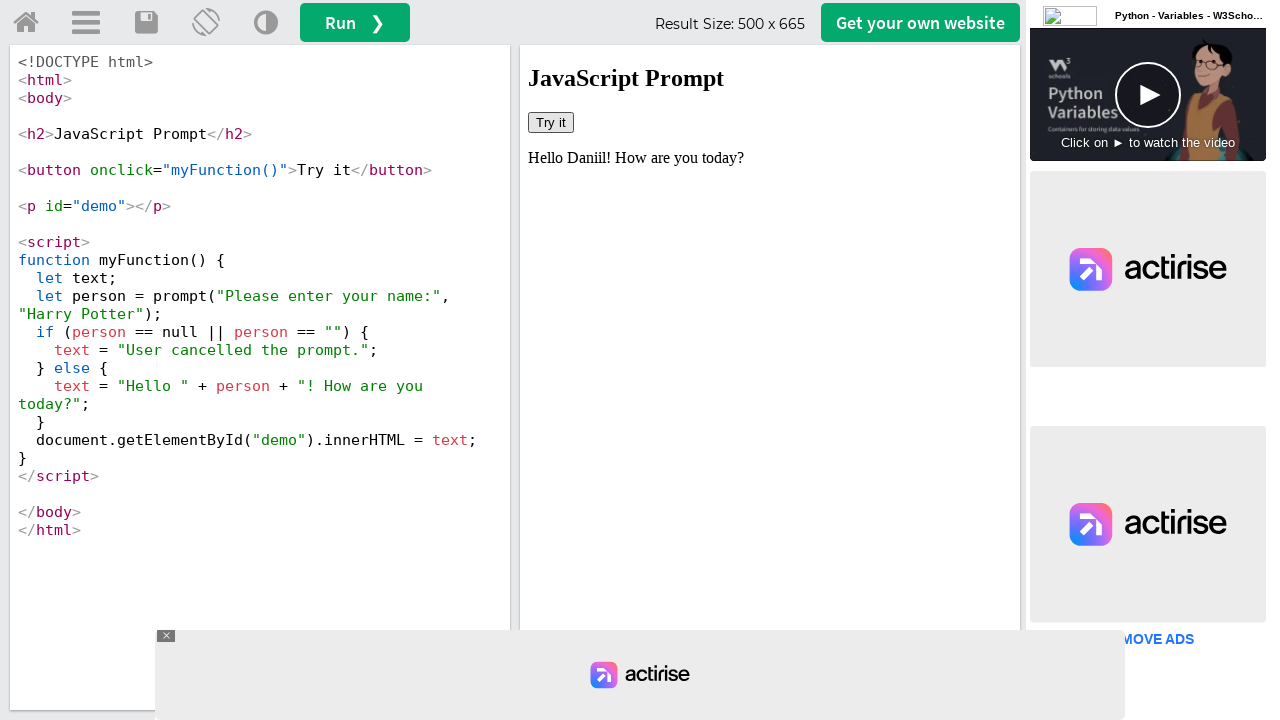

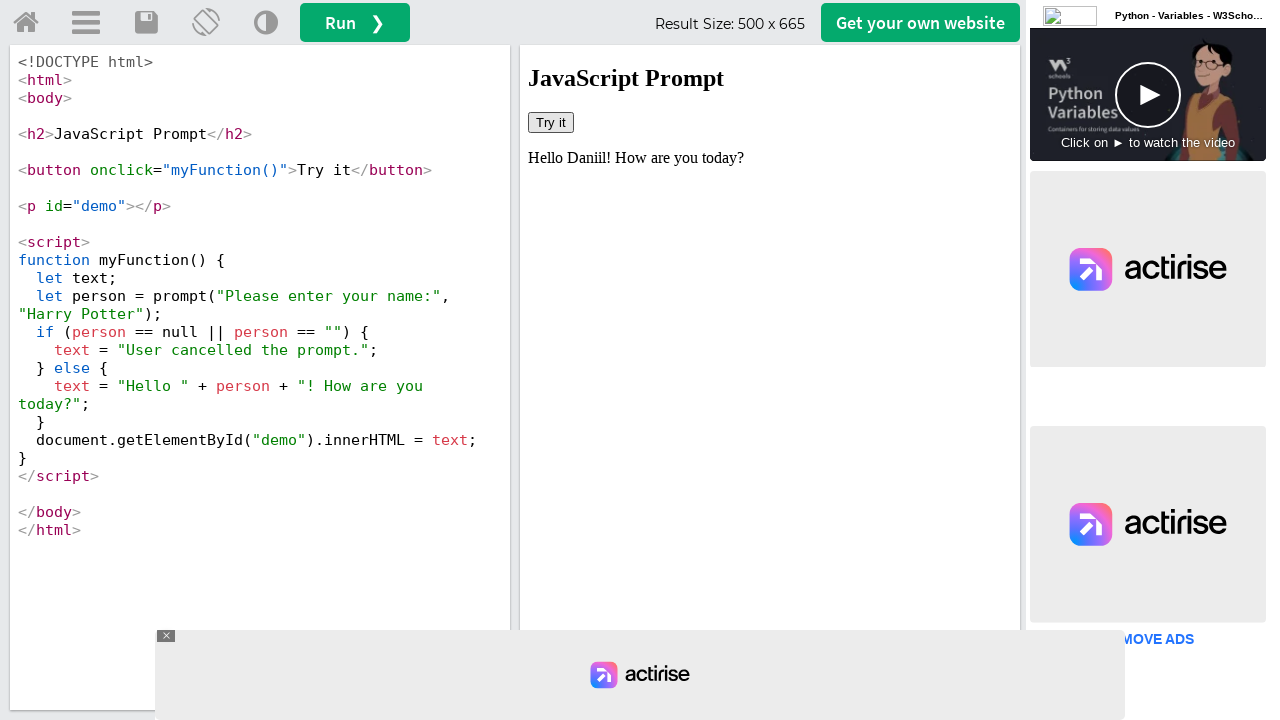